Tests table sorting functionality by navigating to a data table page, clicking on a column header to sort, and verifying the table data can be interacted with

Starting URL: https://erikdark.github.io/zachet_selenium_01/index.html

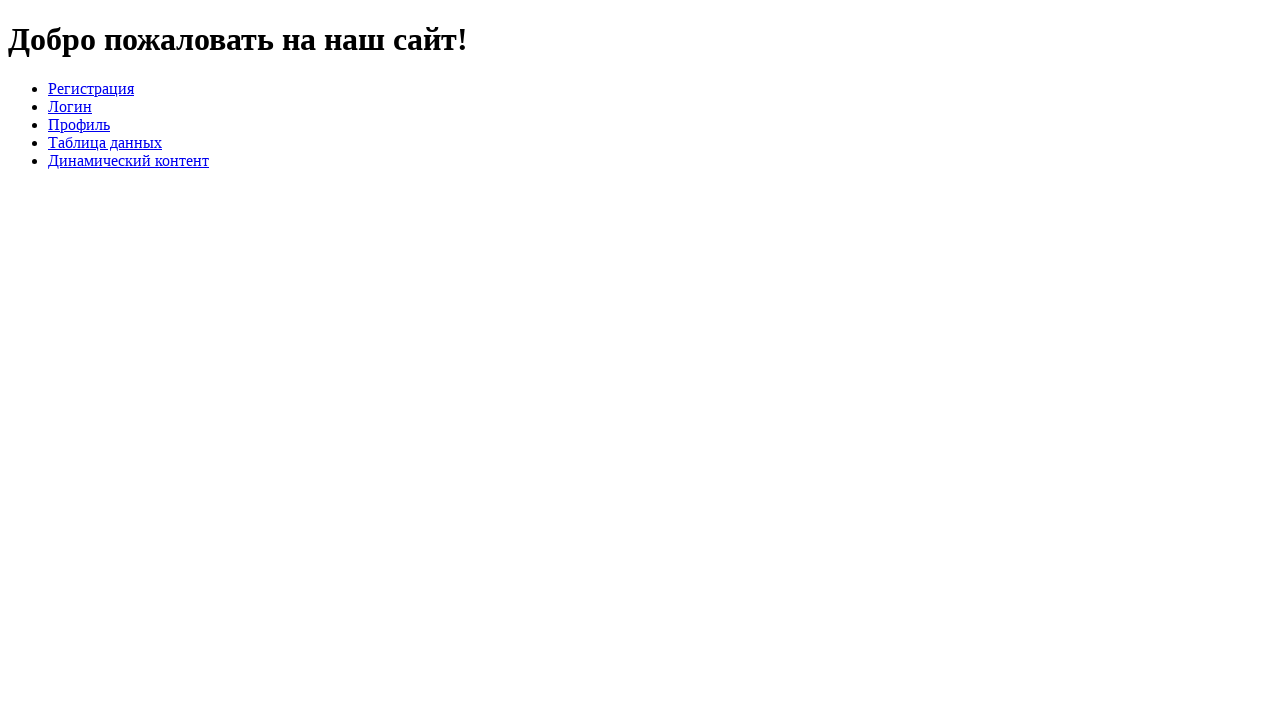

Navigated to data table page
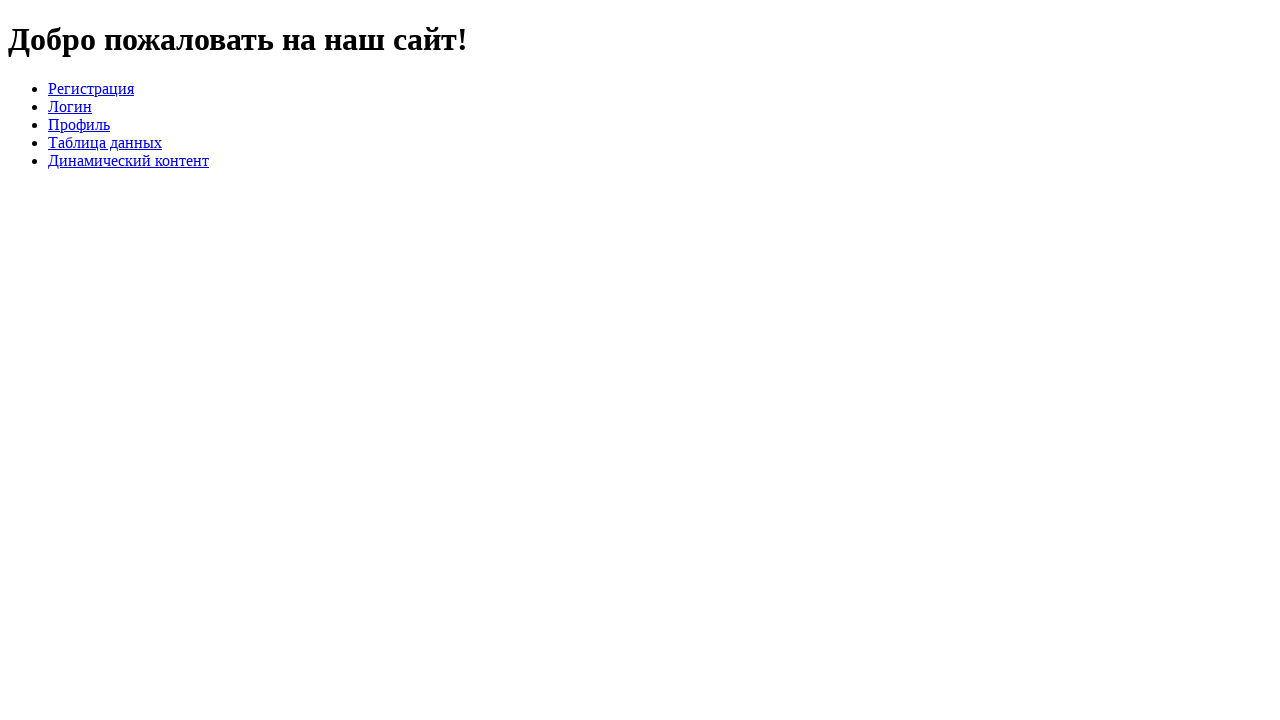

Clicked 'Таблица данных' link to access data table at (105, 142) on text=Таблица данных
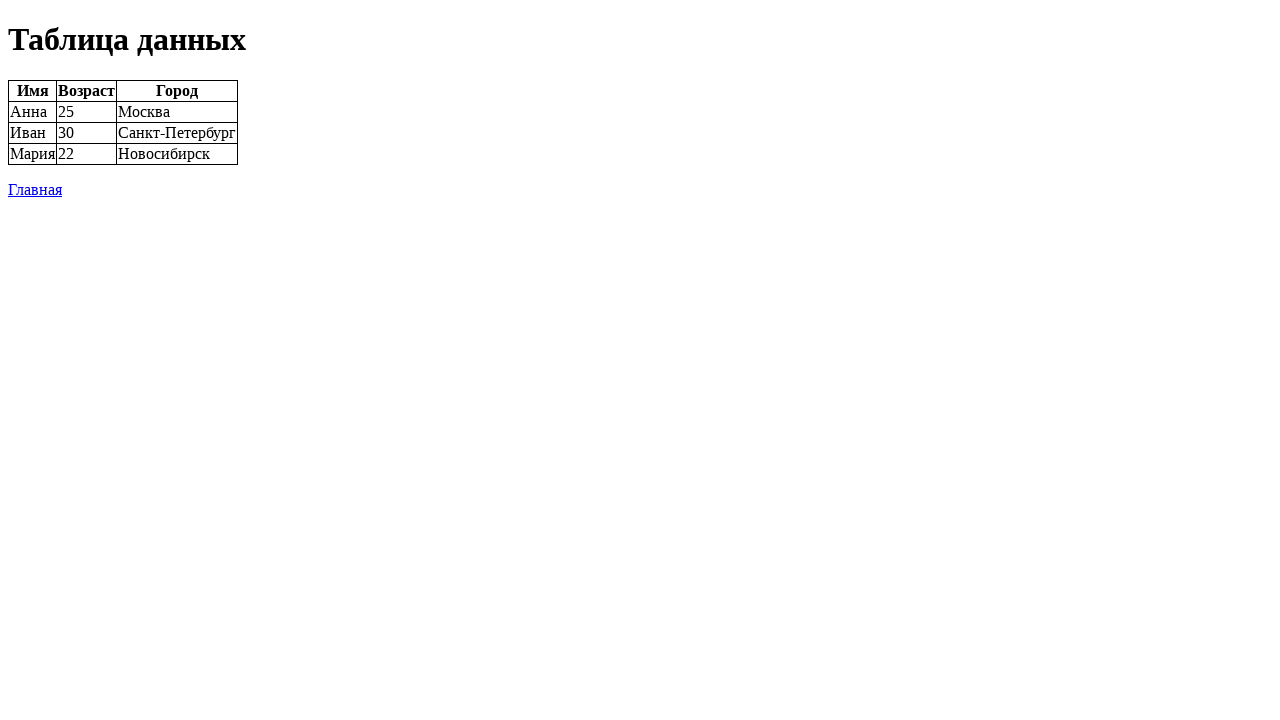

Data table loaded and became visible
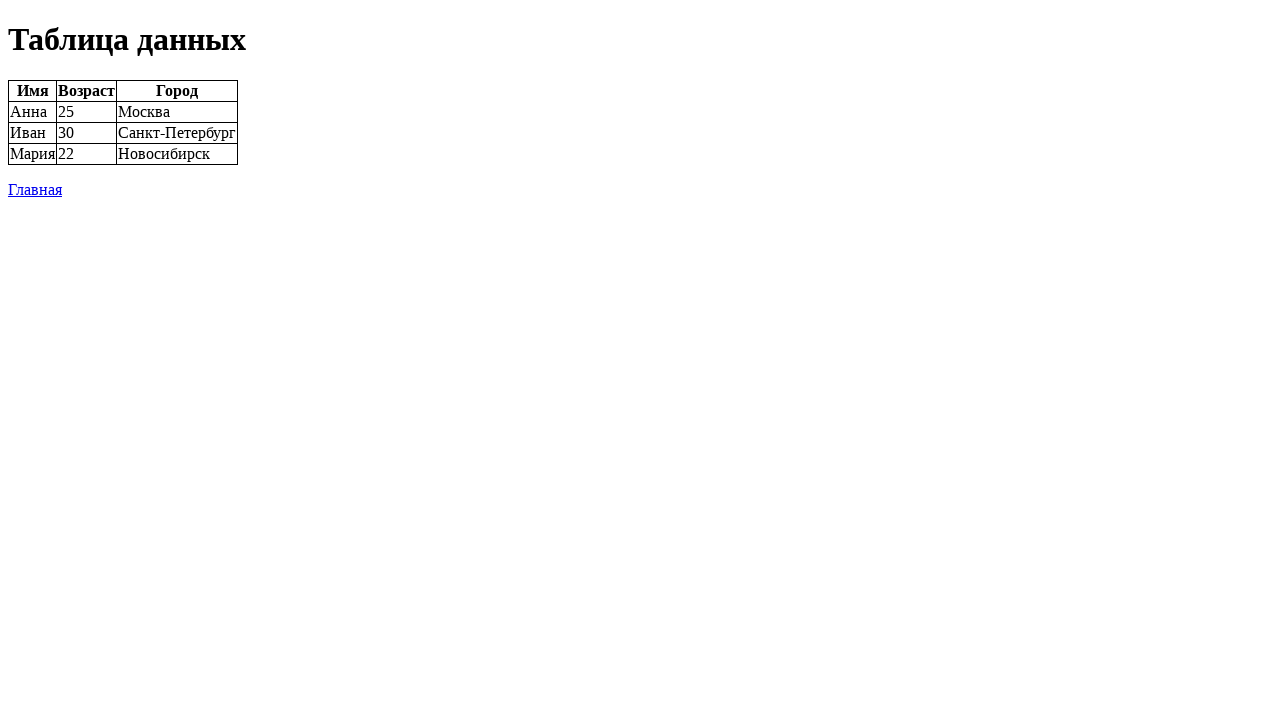

Clicked first column header to sort table at (32, 91) on th[onclick='sortTable(0)']
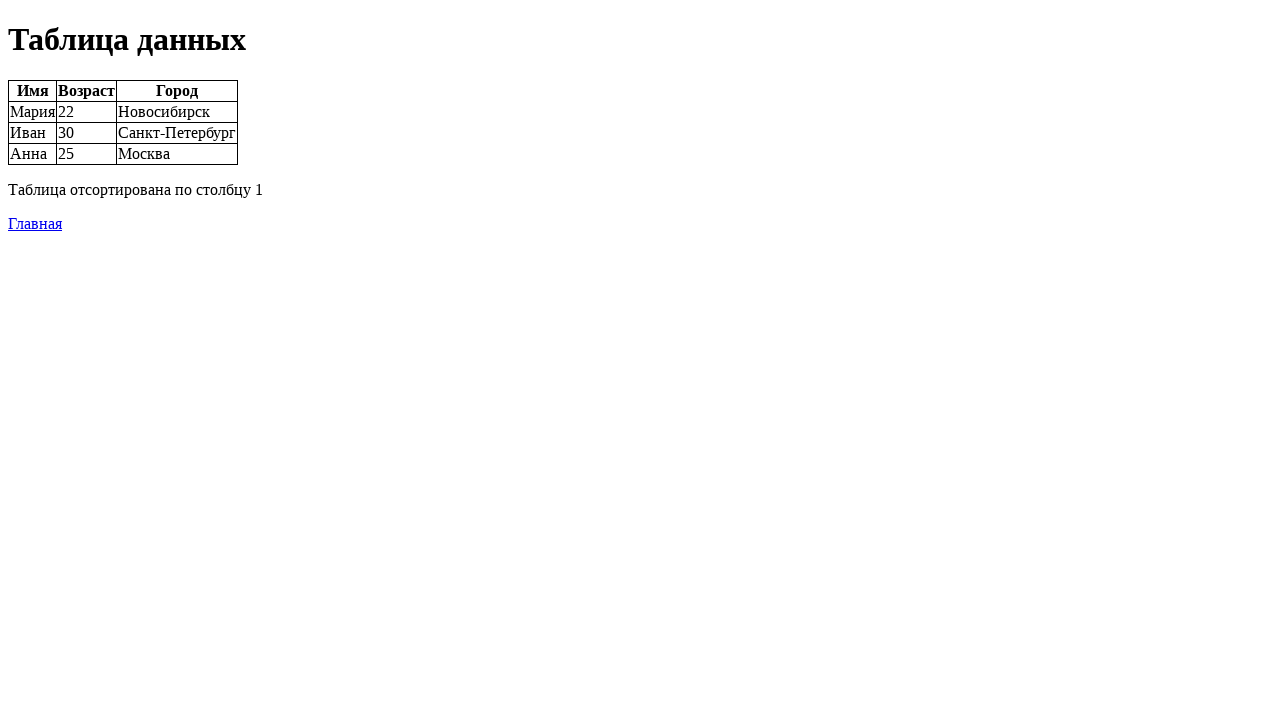

Table updated after sorting action
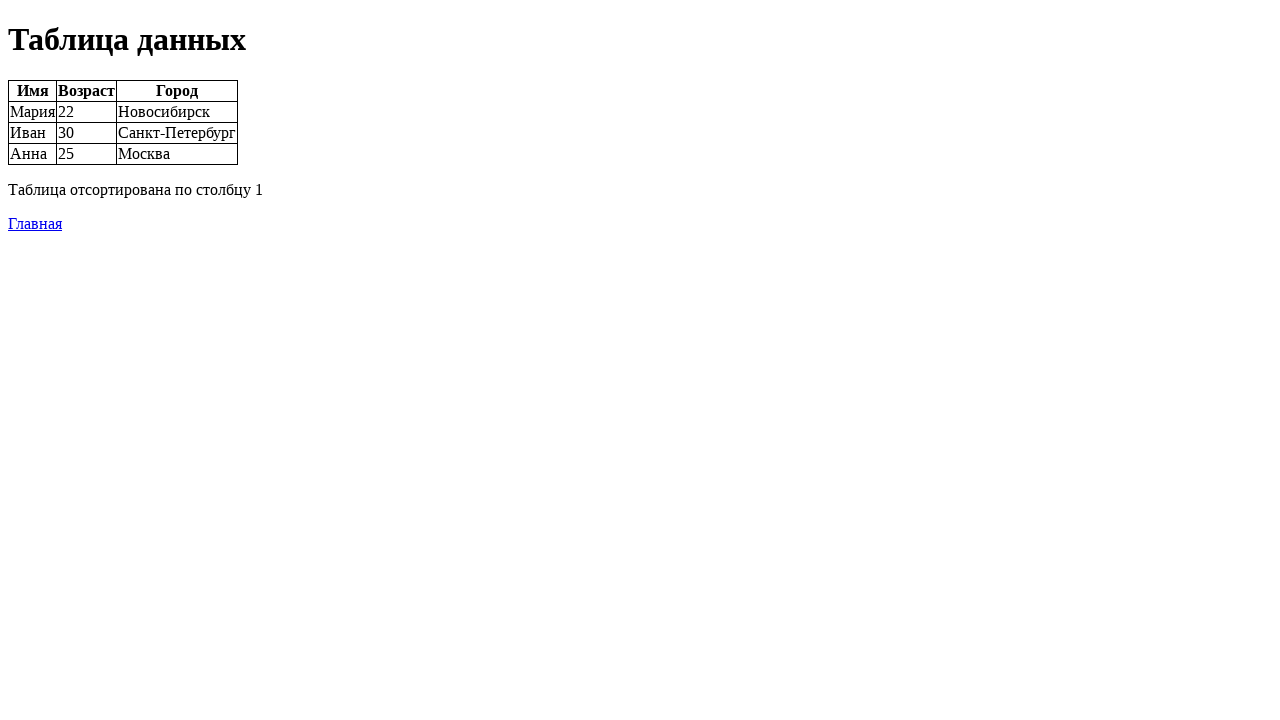

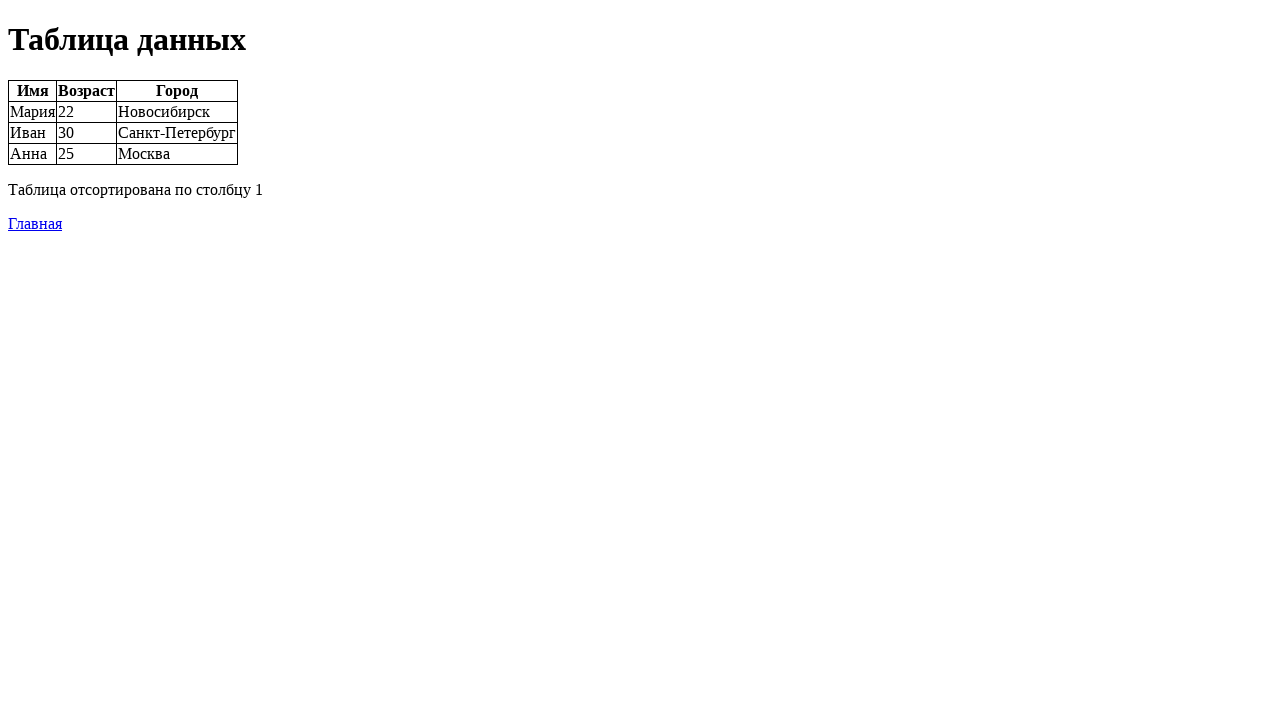